Tests JavaScript prompt popup handling by clicking the prompt button, entering text into the prompt, and accepting it

Starting URL: https://the-internet.herokuapp.com/javascript_alerts

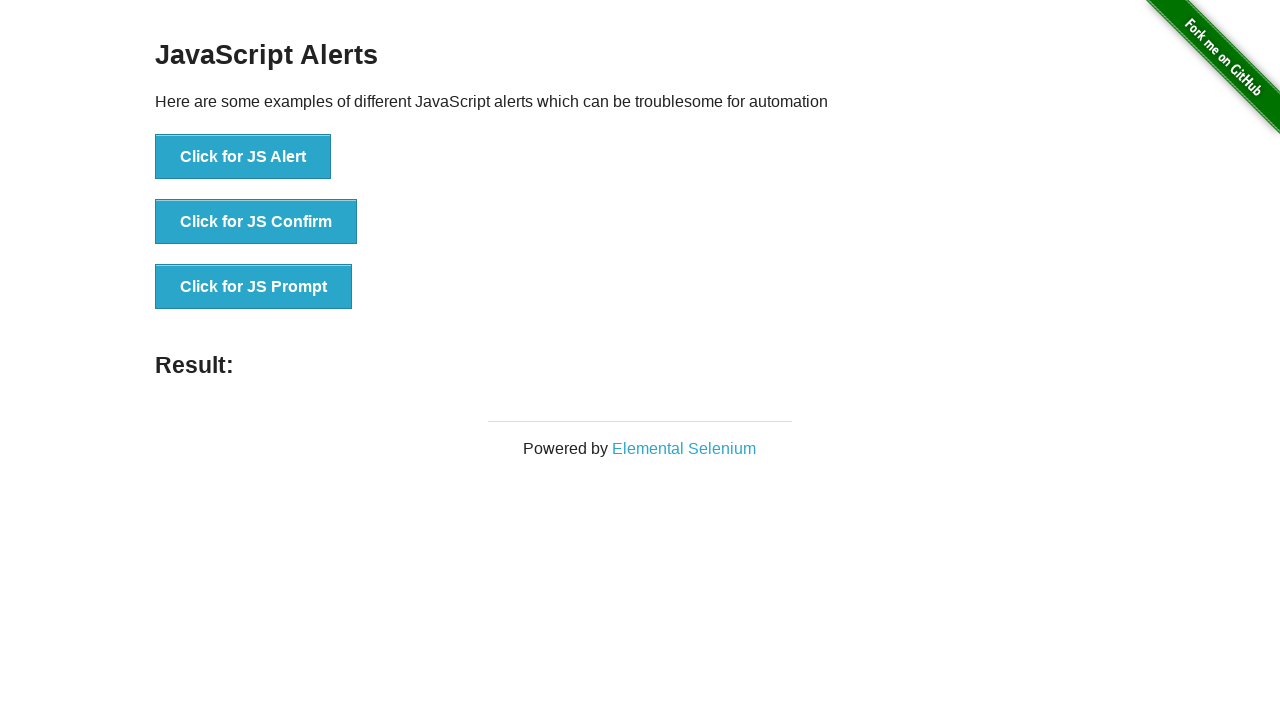

Clicked the 'Click for JS Prompt' button at (254, 287) on xpath=//button[text()='Click for JS Prompt']
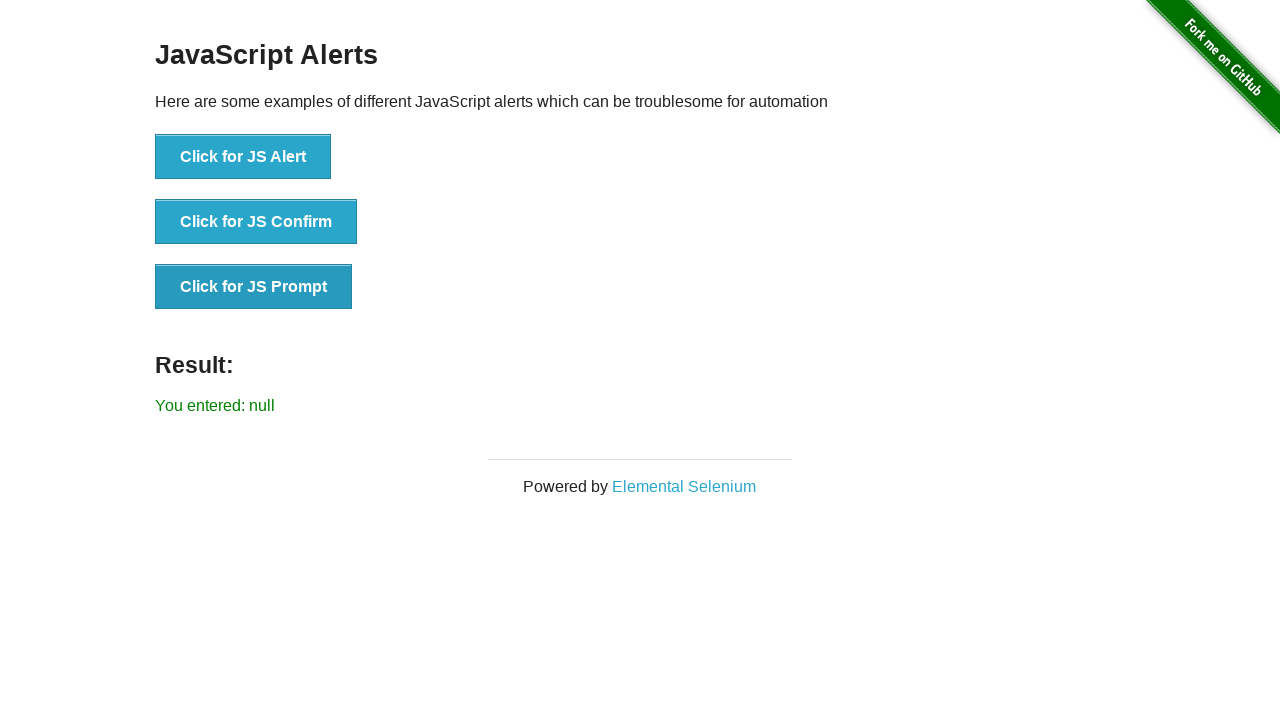

Set up dialog handler to accept prompt with text 'Handling the alert'
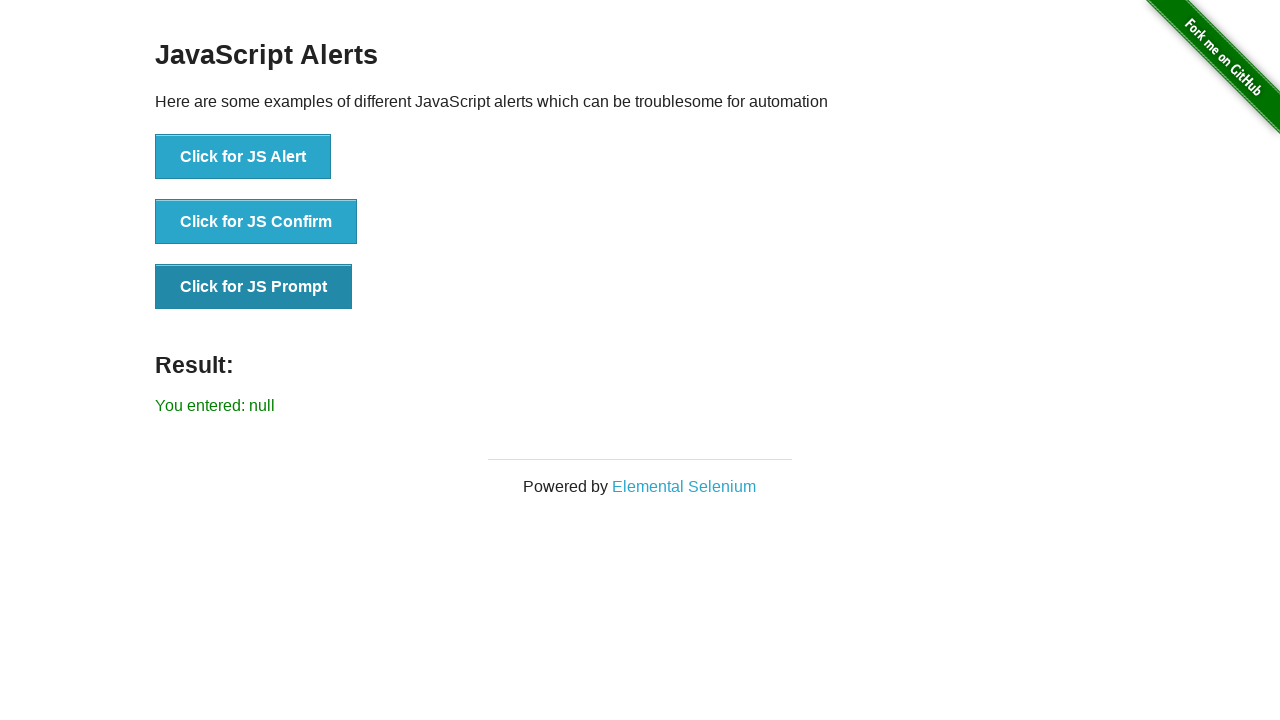

Clicked the 'Click for JS Prompt' button again to trigger the prompt dialog at (254, 287) on xpath=//button[text()='Click for JS Prompt']
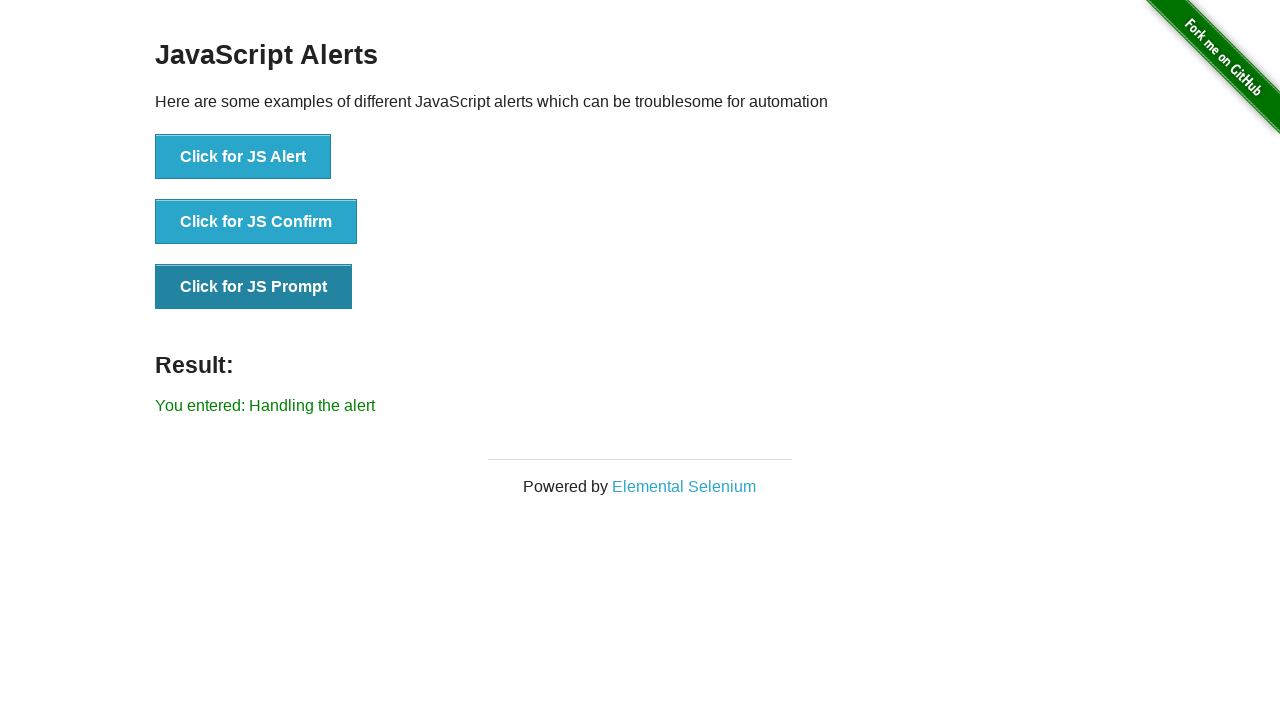

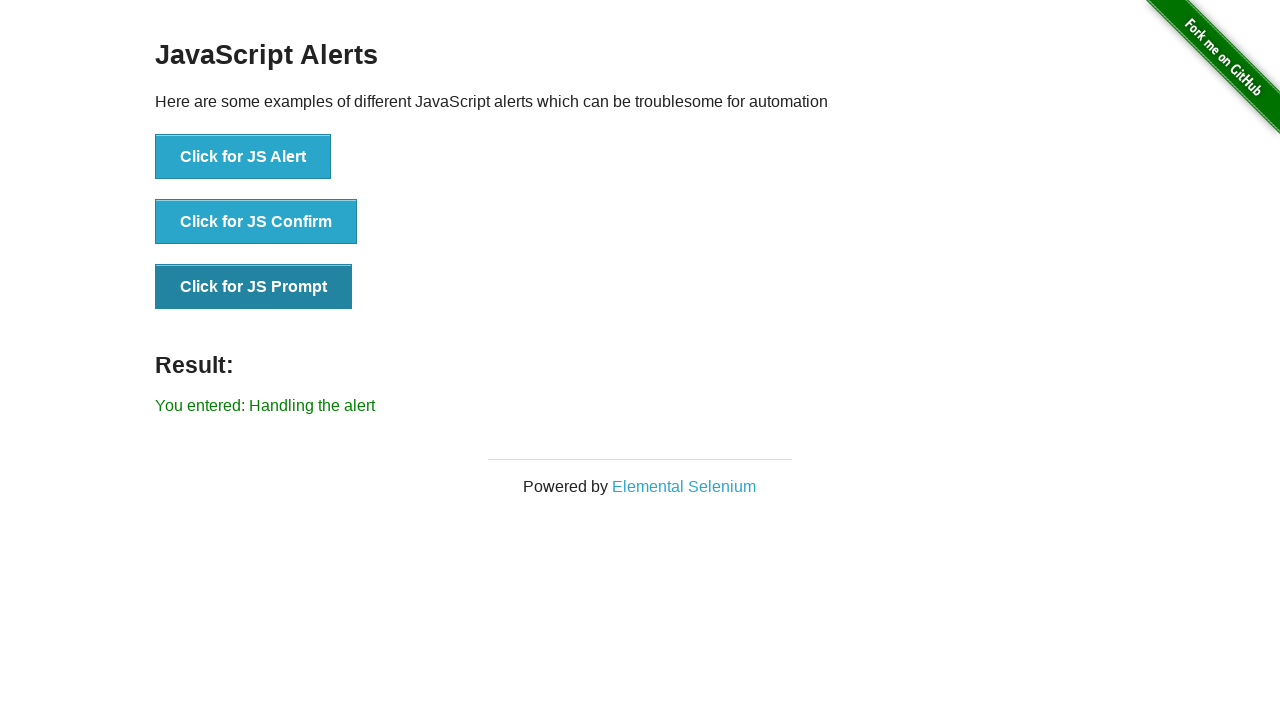